Tests sorting the Due column in descending order by clicking the column header twice and verifying the values are sorted from highest to lowest

Starting URL: http://the-internet.herokuapp.com/tables

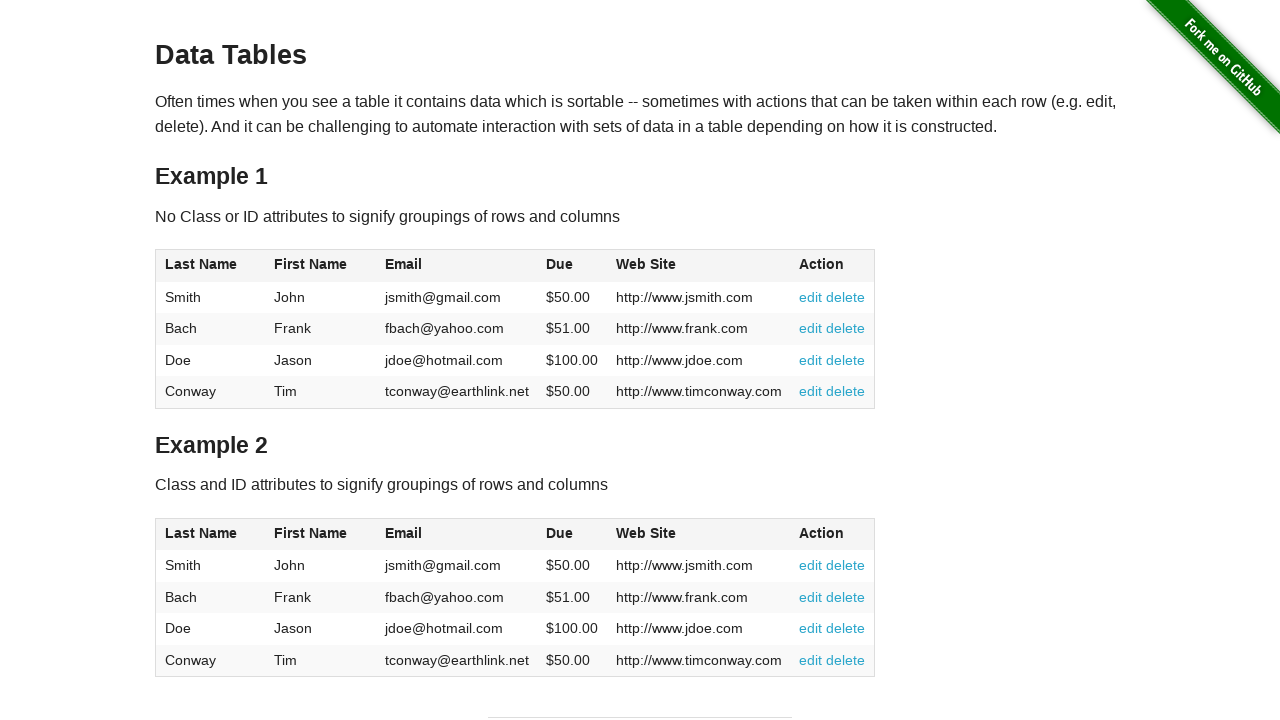

Clicked Due column header first time to sort ascending at (572, 266) on #table1 thead tr th:nth-of-type(4)
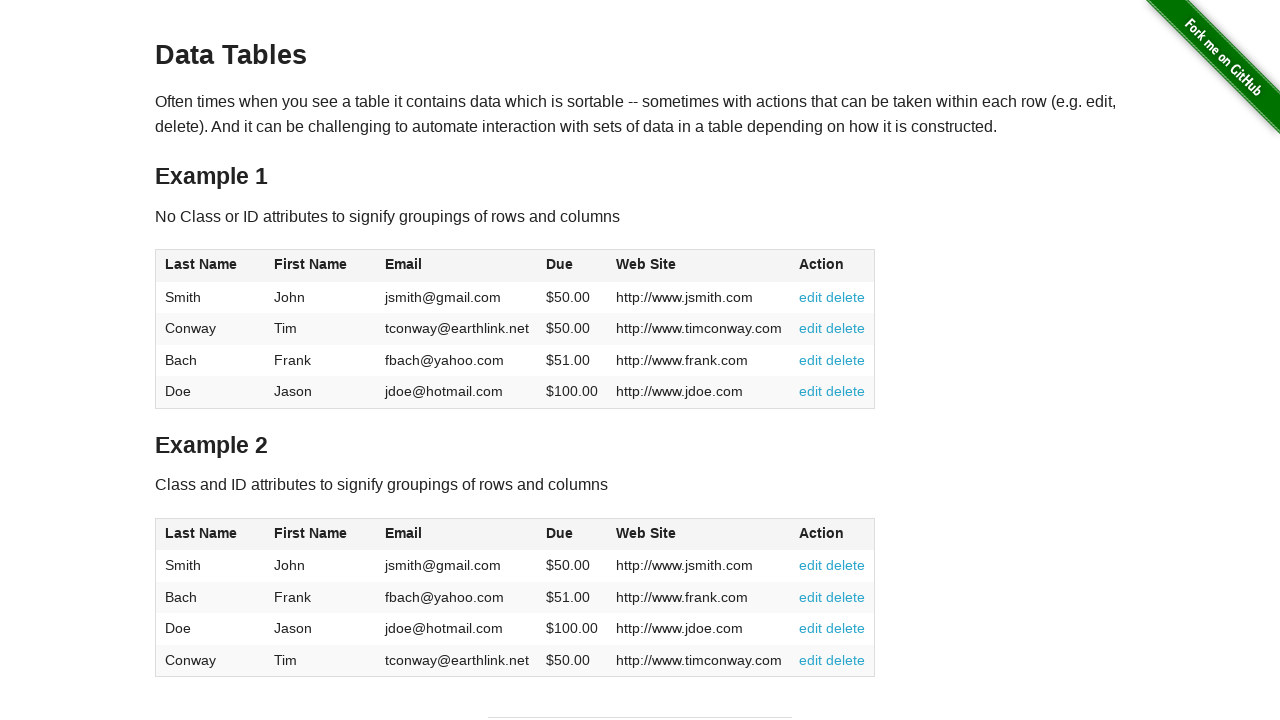

Clicked Due column header second time to sort descending at (572, 266) on #table1 thead tr th:nth-of-type(4)
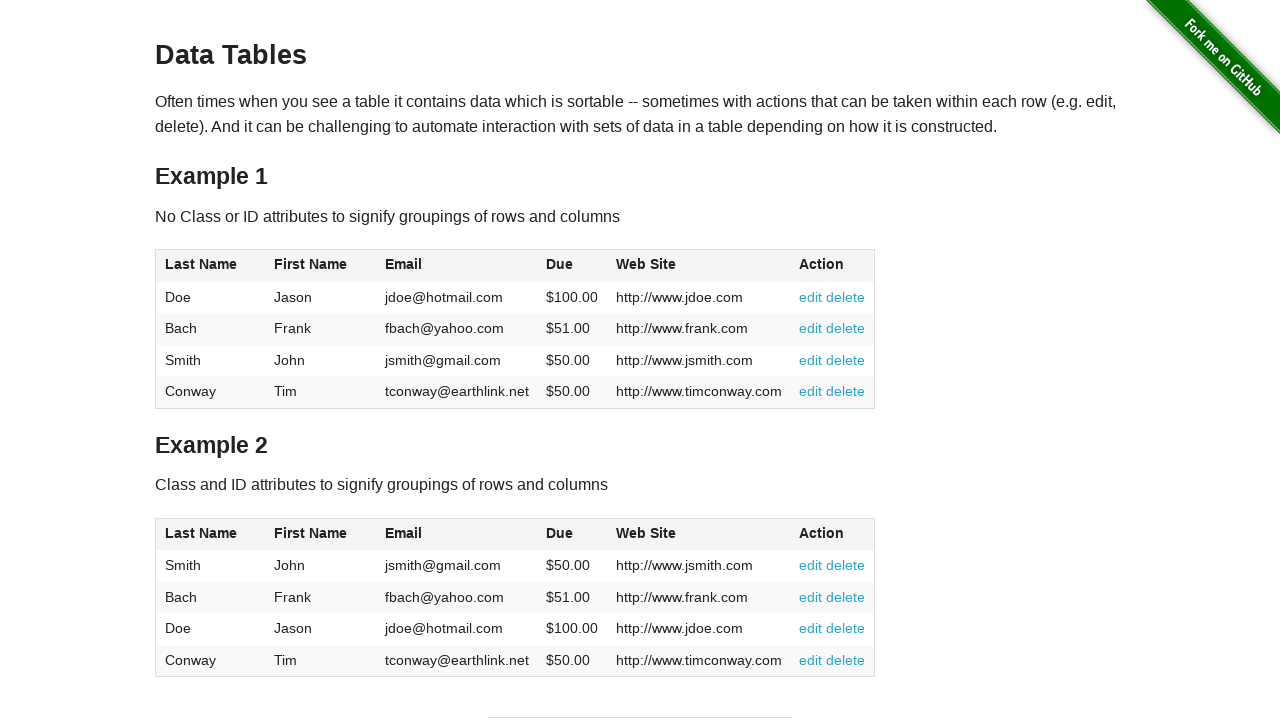

Table updated with descending Due column sort
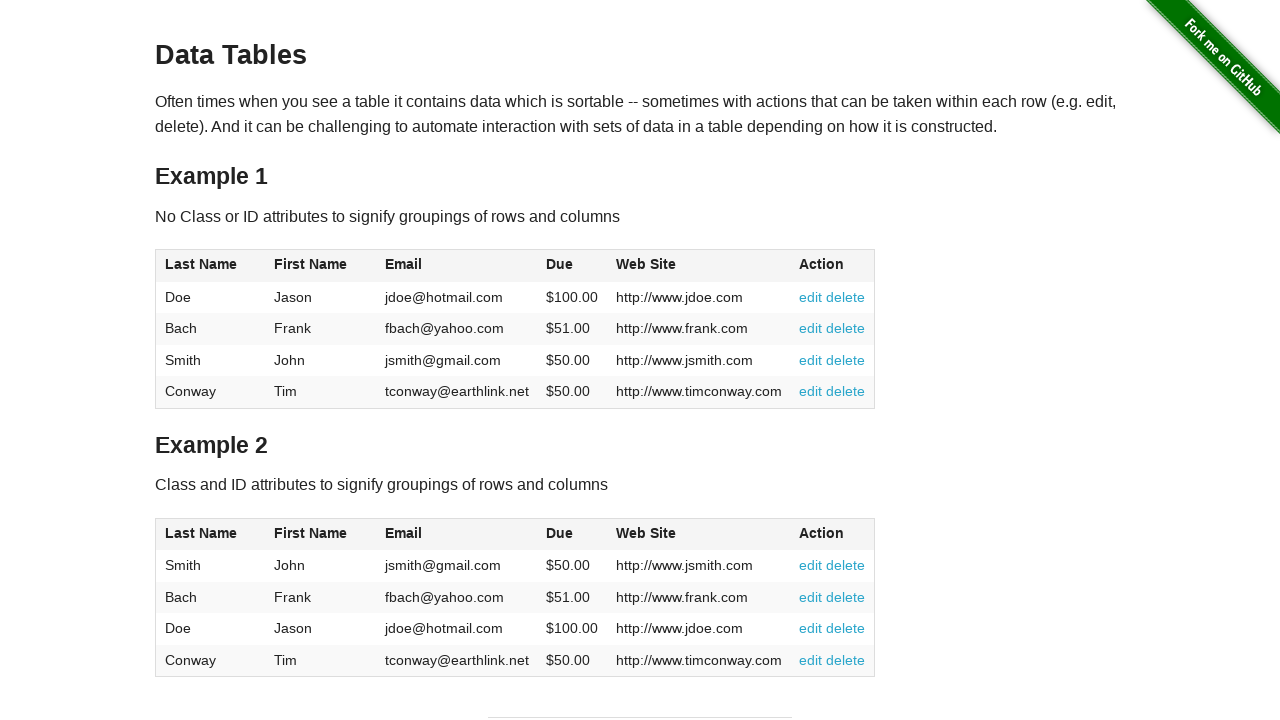

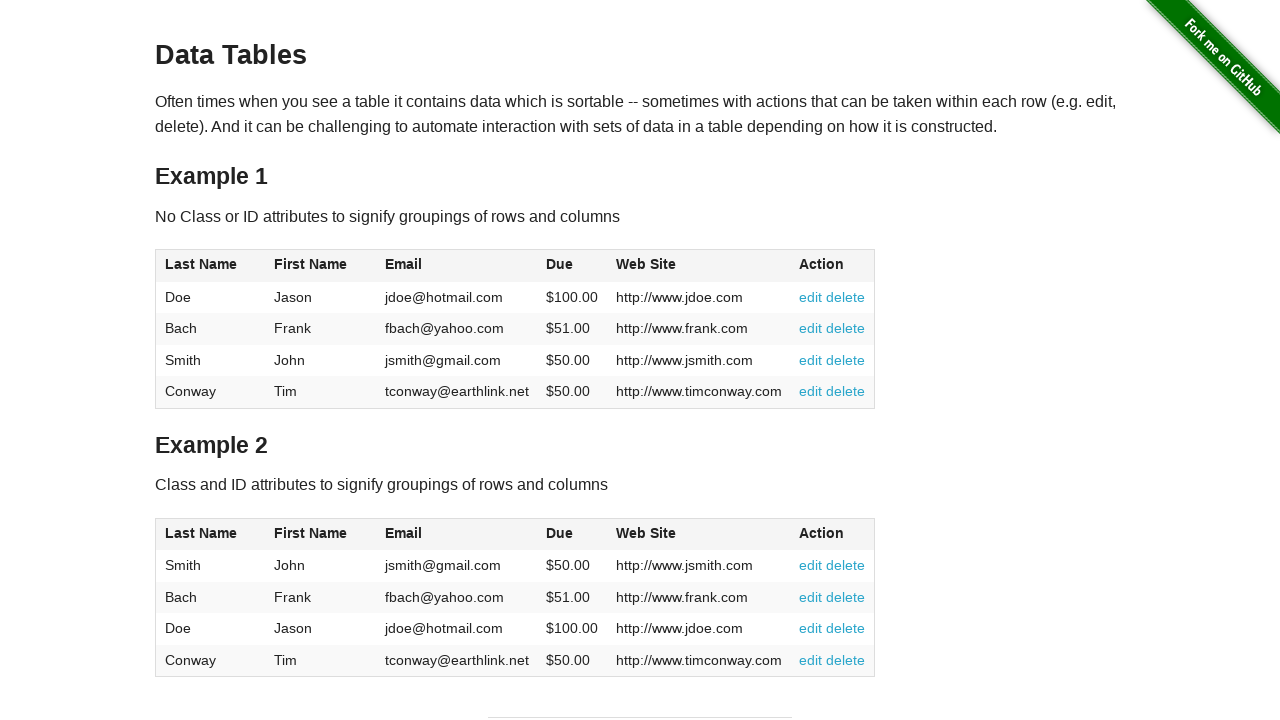